Tests form filling functionality by clicking a specific link, then filling out a multi-field form with personal information (first name, last name, city, country) and submitting it.

Starting URL: http://suninjuly.github.io/find_link_text

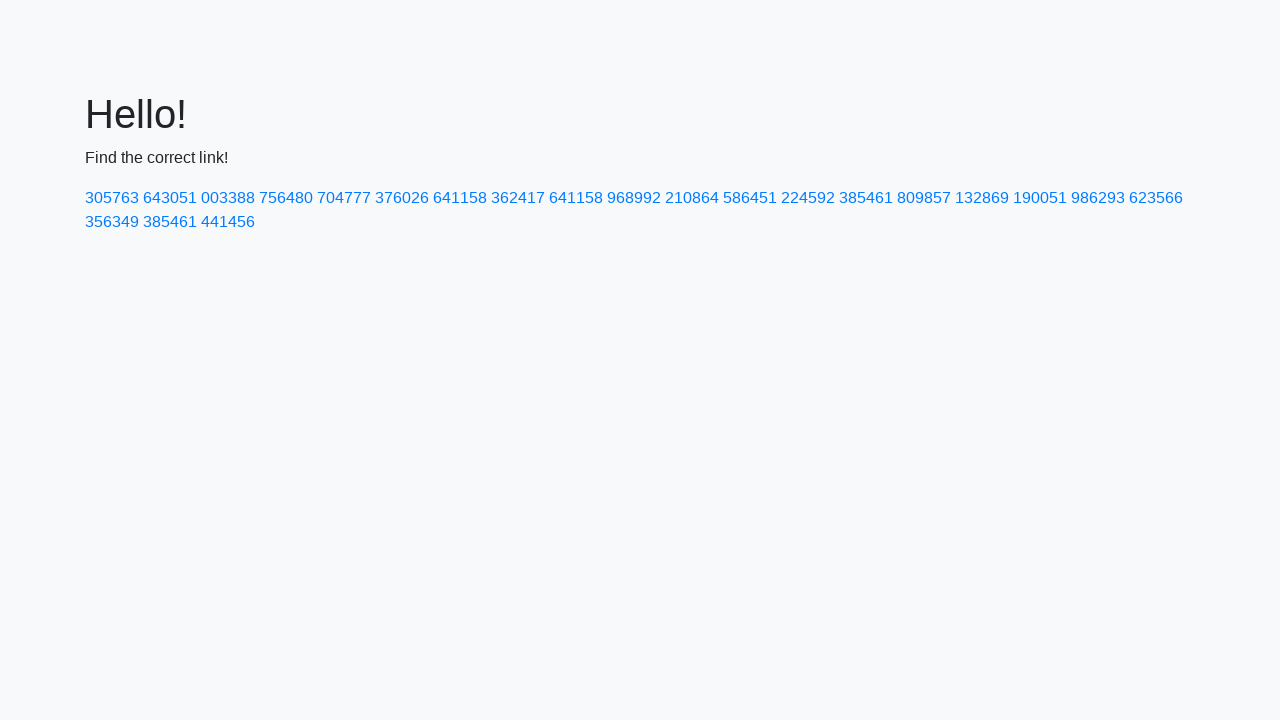

Clicked link with text '224592' at (808, 198) on text=224592
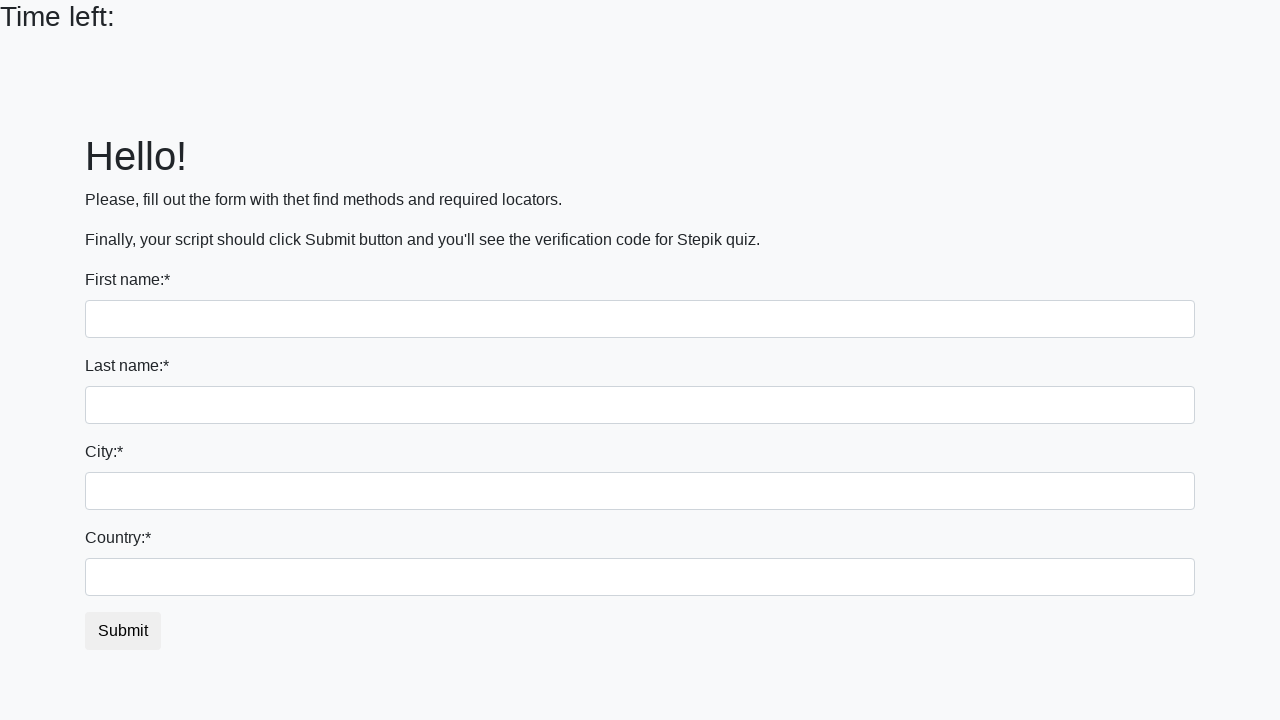

Filled first name field with 'Ivan' on input
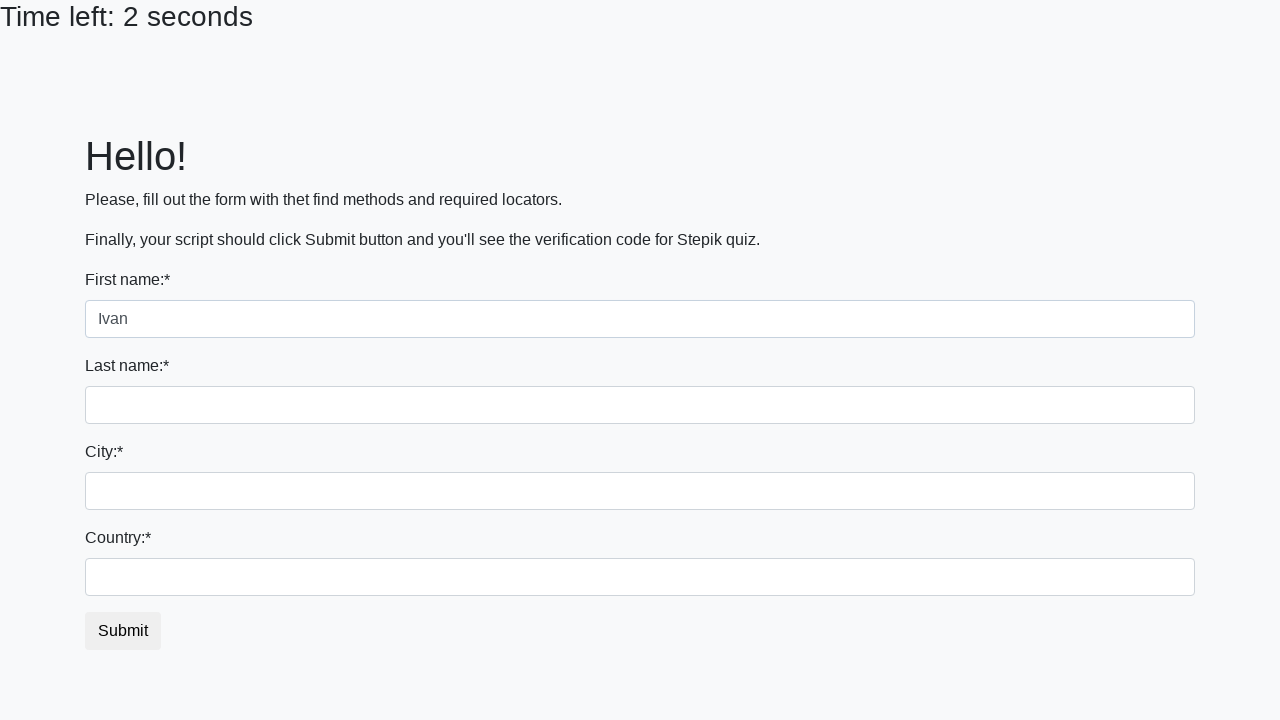

Filled last name field with 'Petrov' on input[name='last_name']
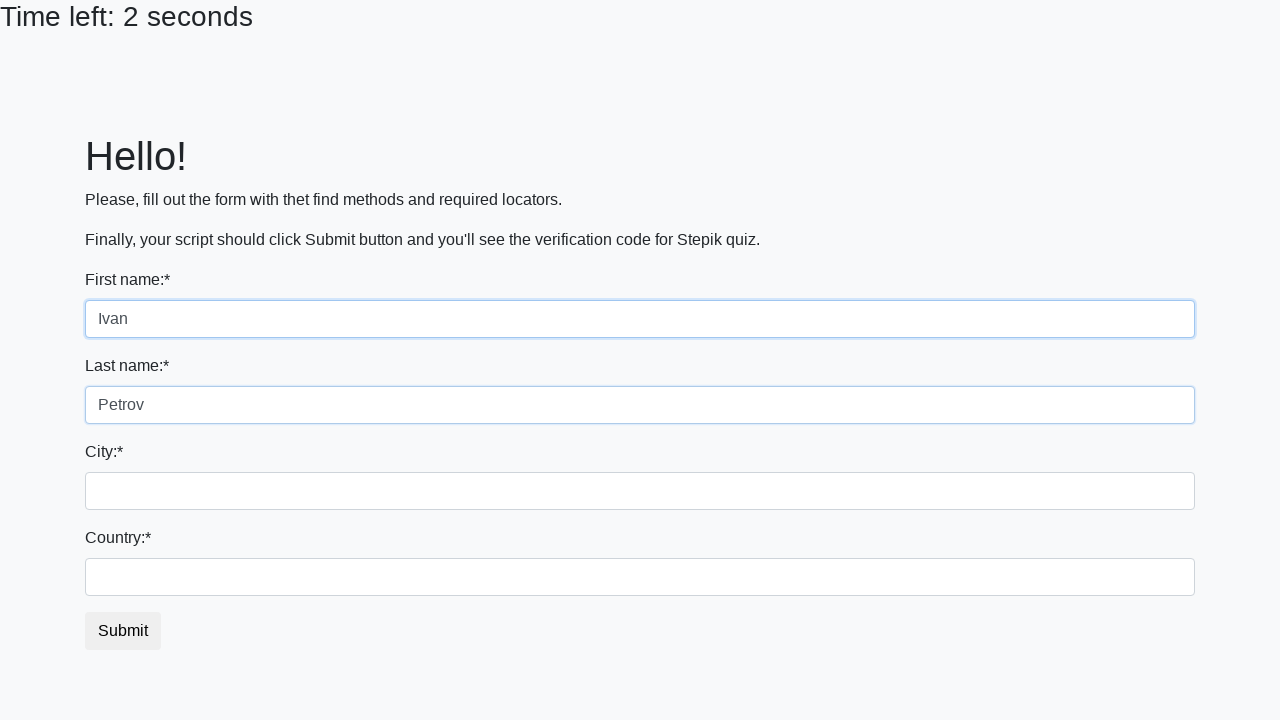

Filled city field with 'Smolensk' on .city
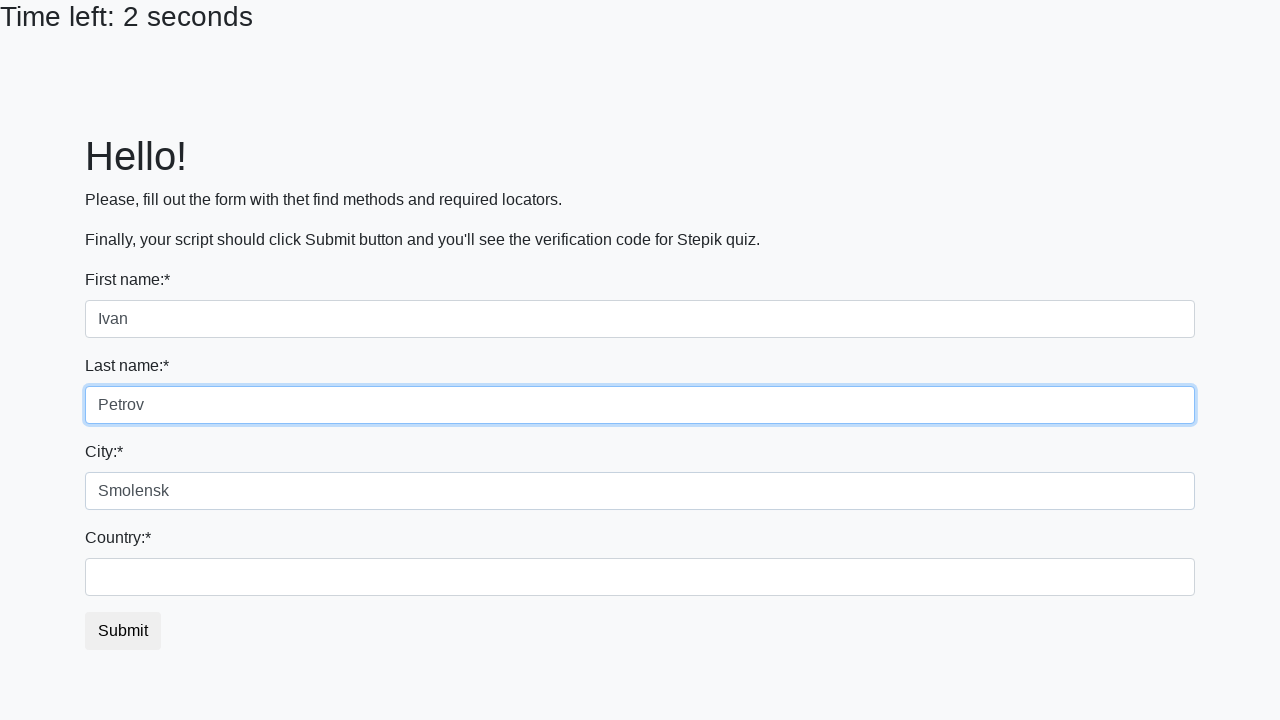

Filled country field with 'Russia' on #country
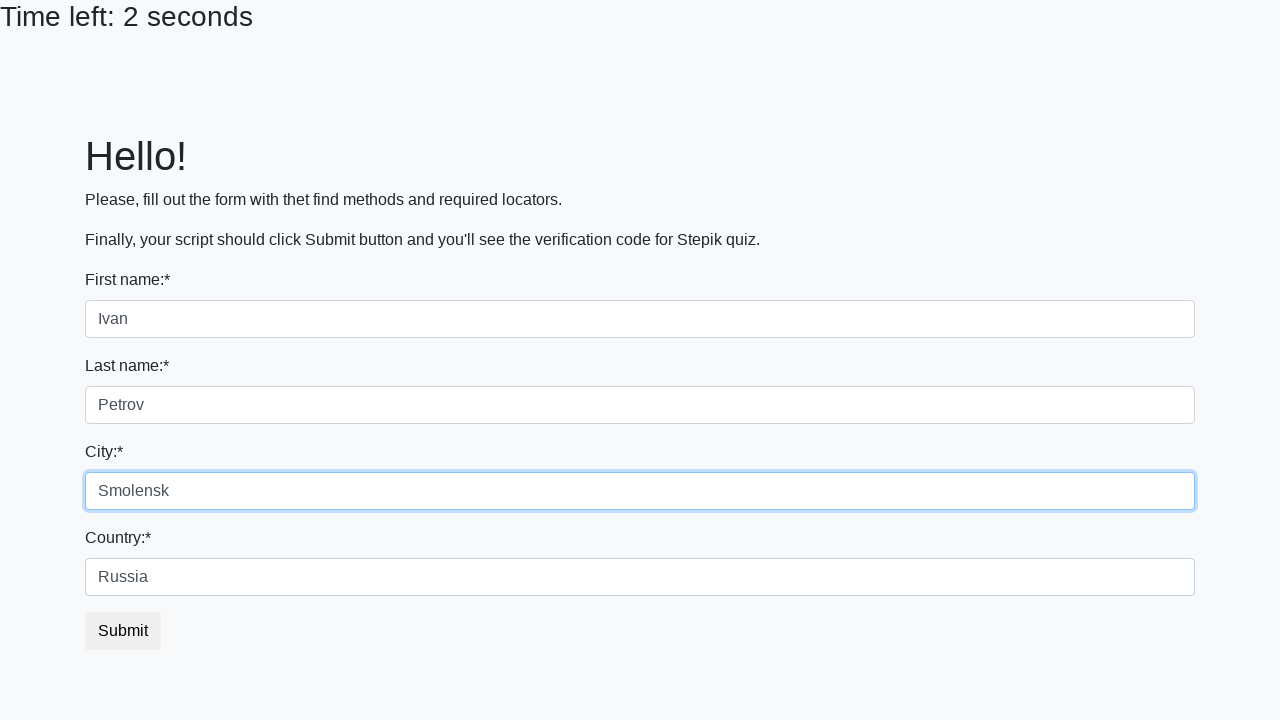

Clicked submit button to submit form at (123, 631) on button.btn
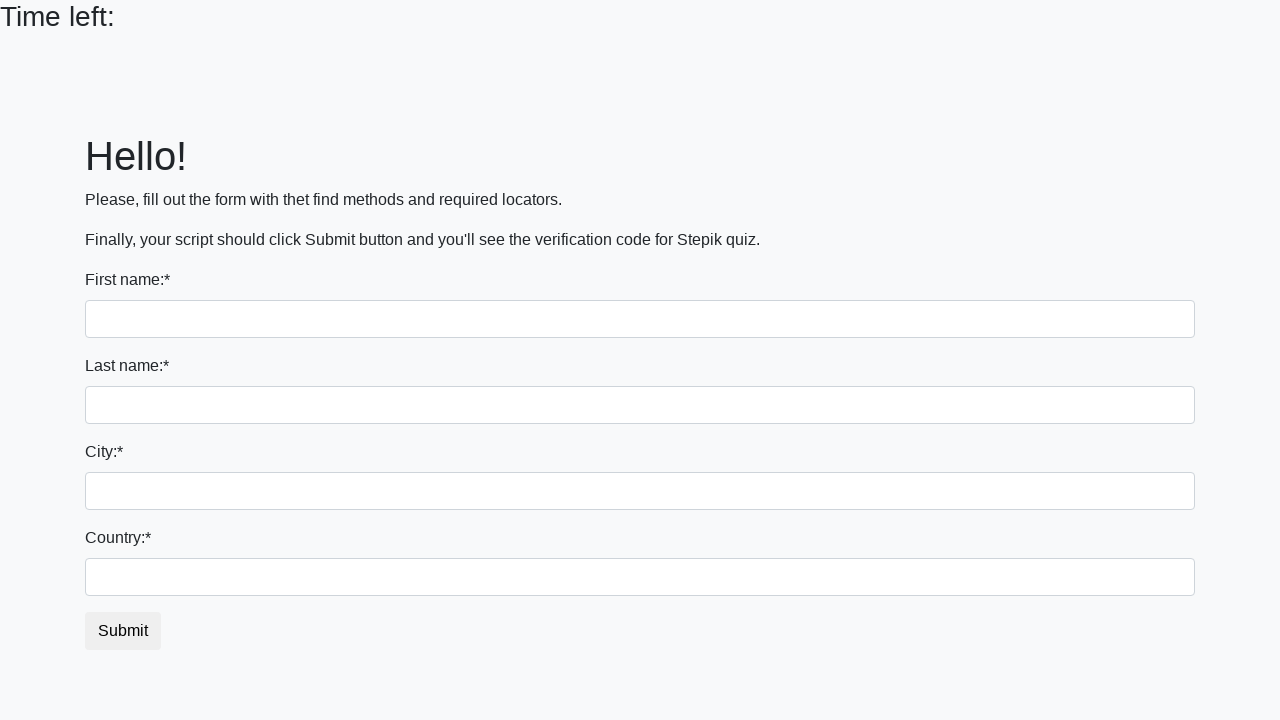

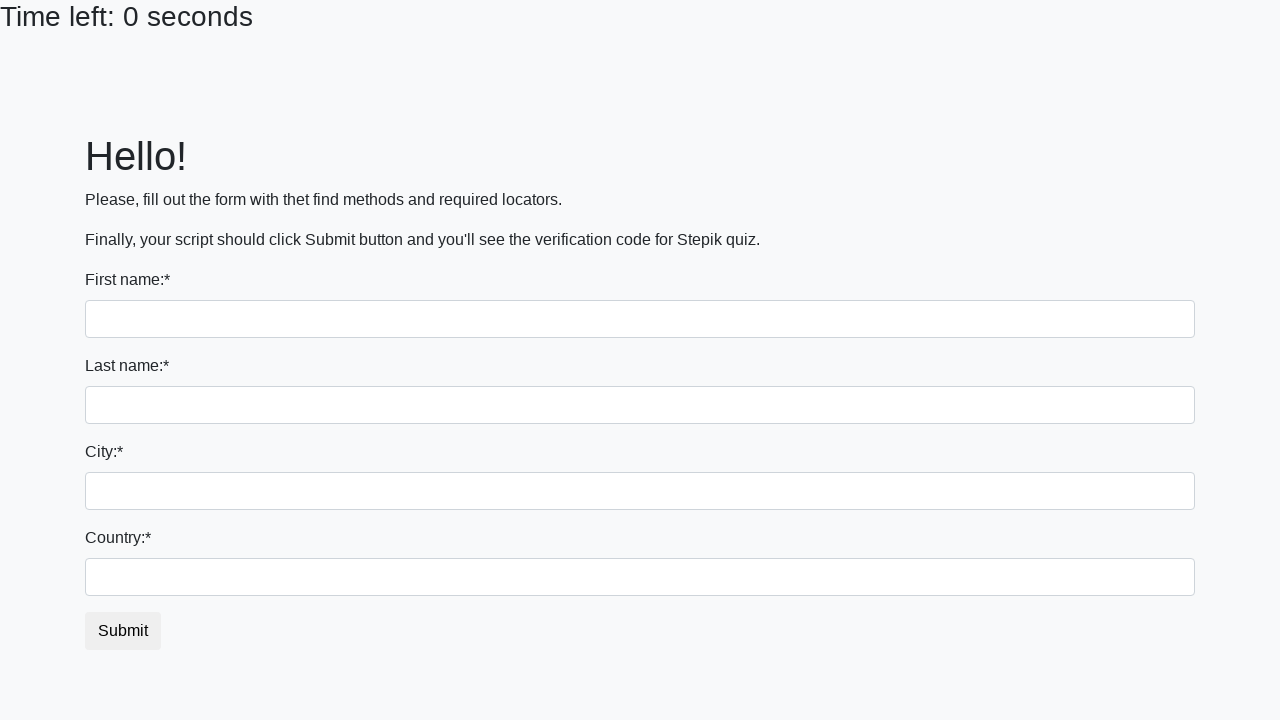